Tests contact form validation by submitting empty form, verifying error messages appear, then filling mandatory fields and verifying errors are cleared

Starting URL: http://jupiter.cloud.planittesting.com/#/contact

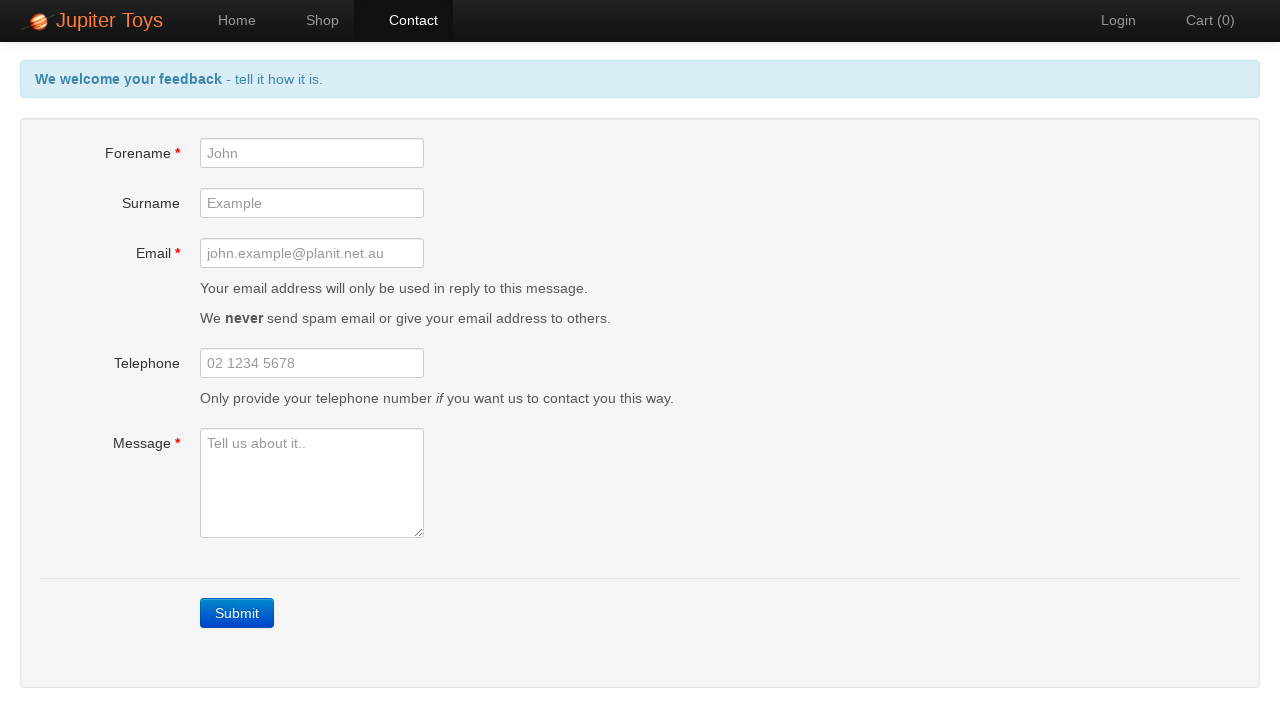

Clicked submit button to trigger form validation with empty fields at (237, 613) on a.btn-contact
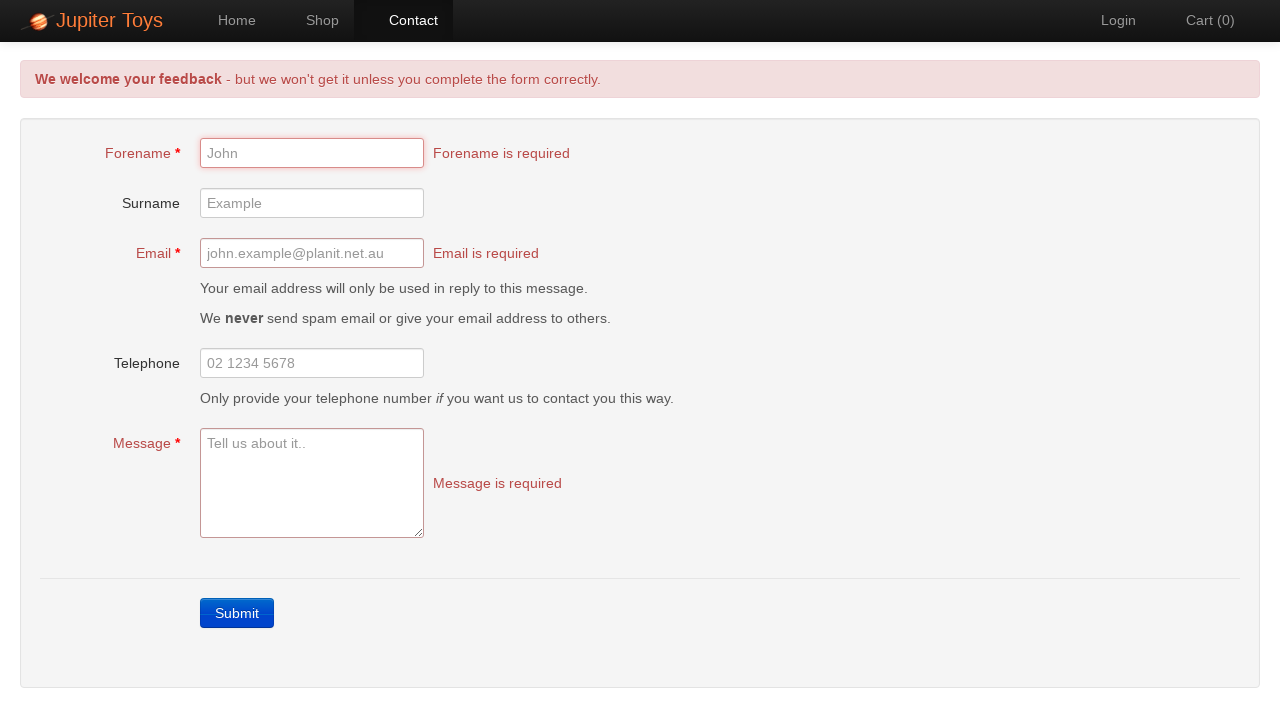

Alert error message appeared on the contact form
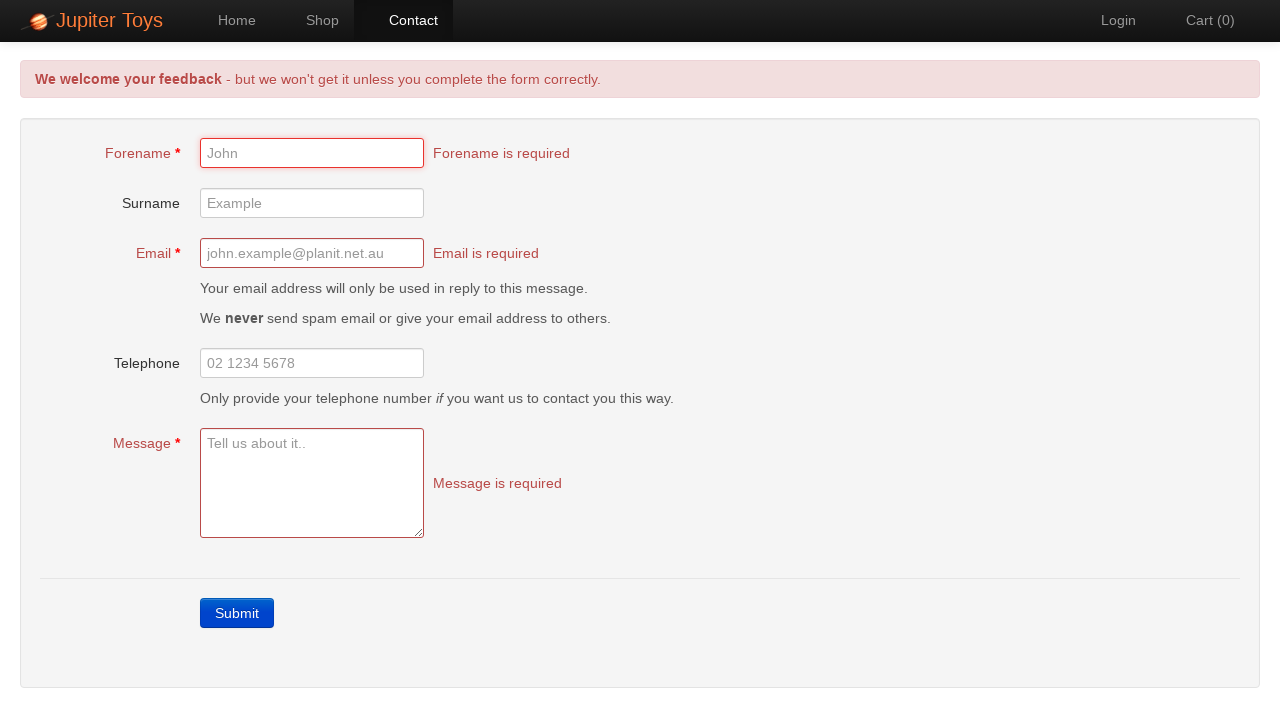

Forename field error message is visible
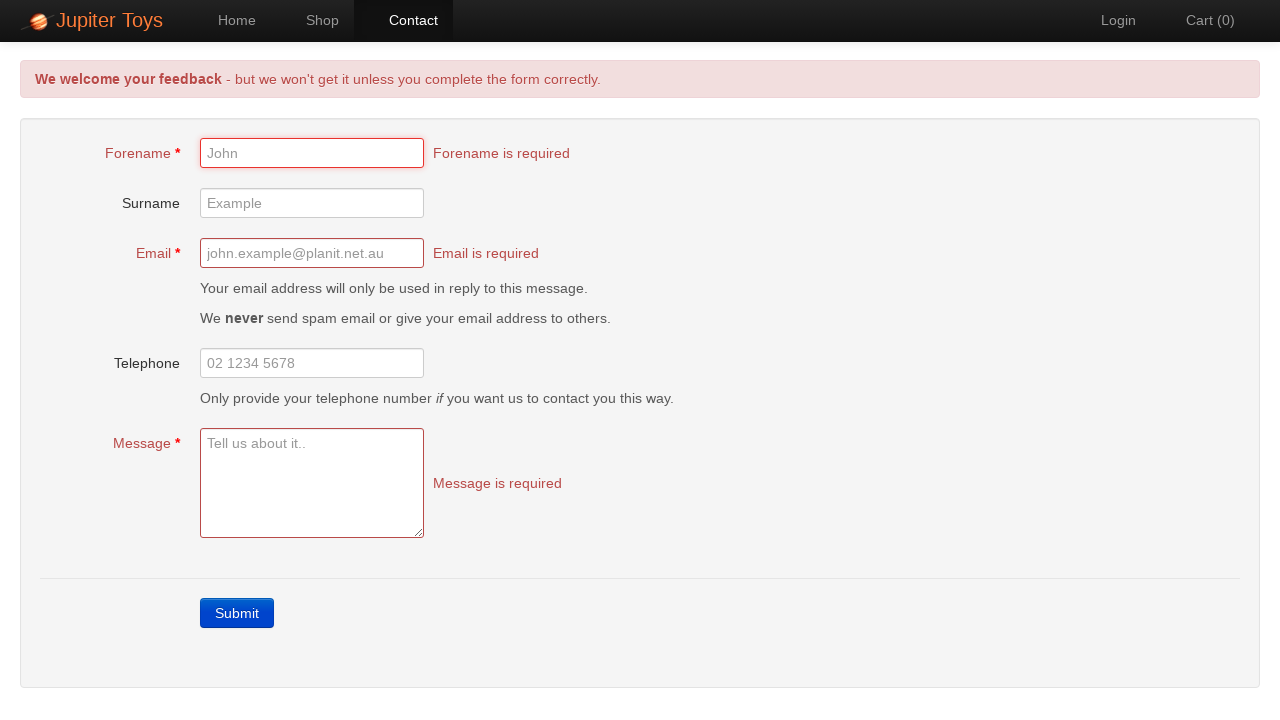

Email field error message is visible
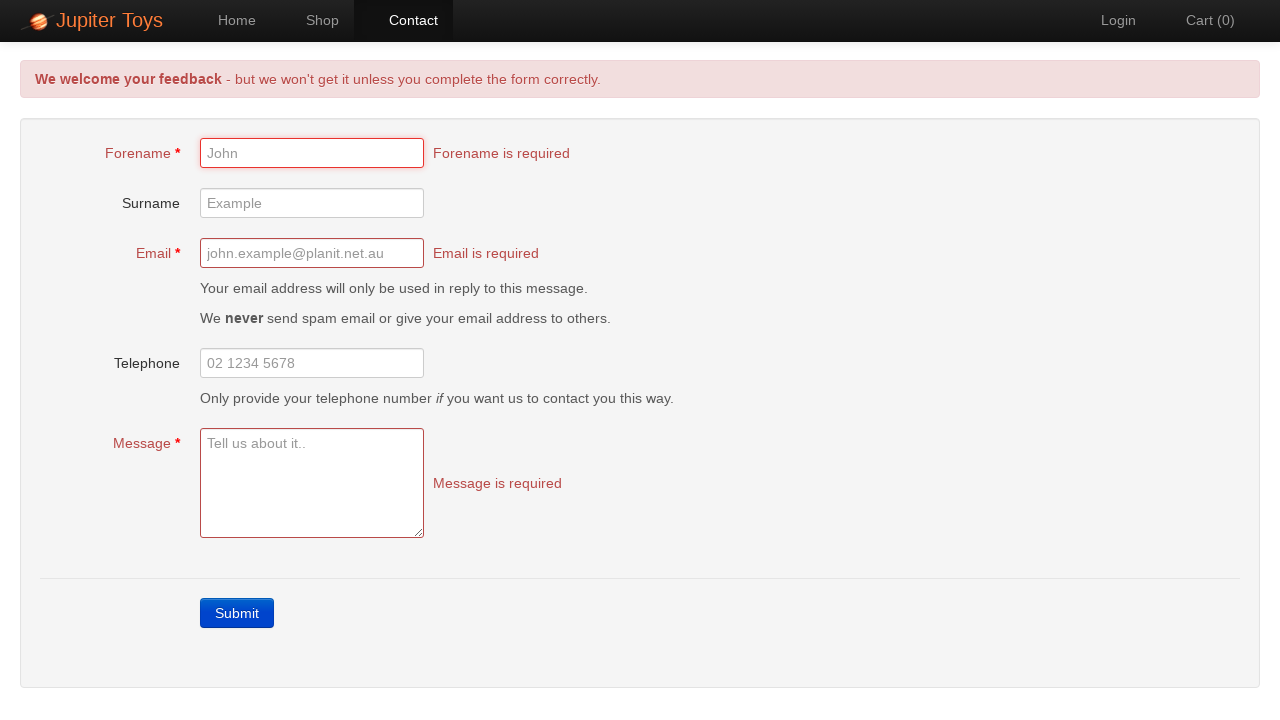

Message field error message is visible
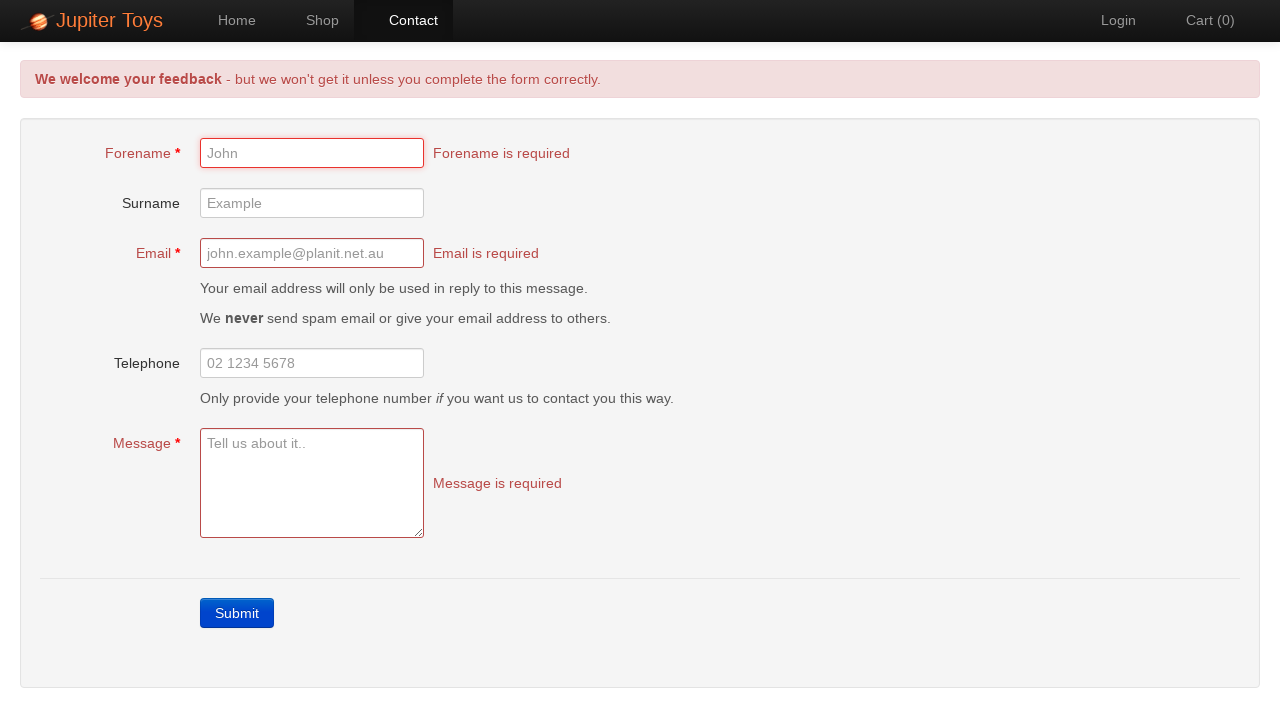

Filled forename field with 'John' on #forename
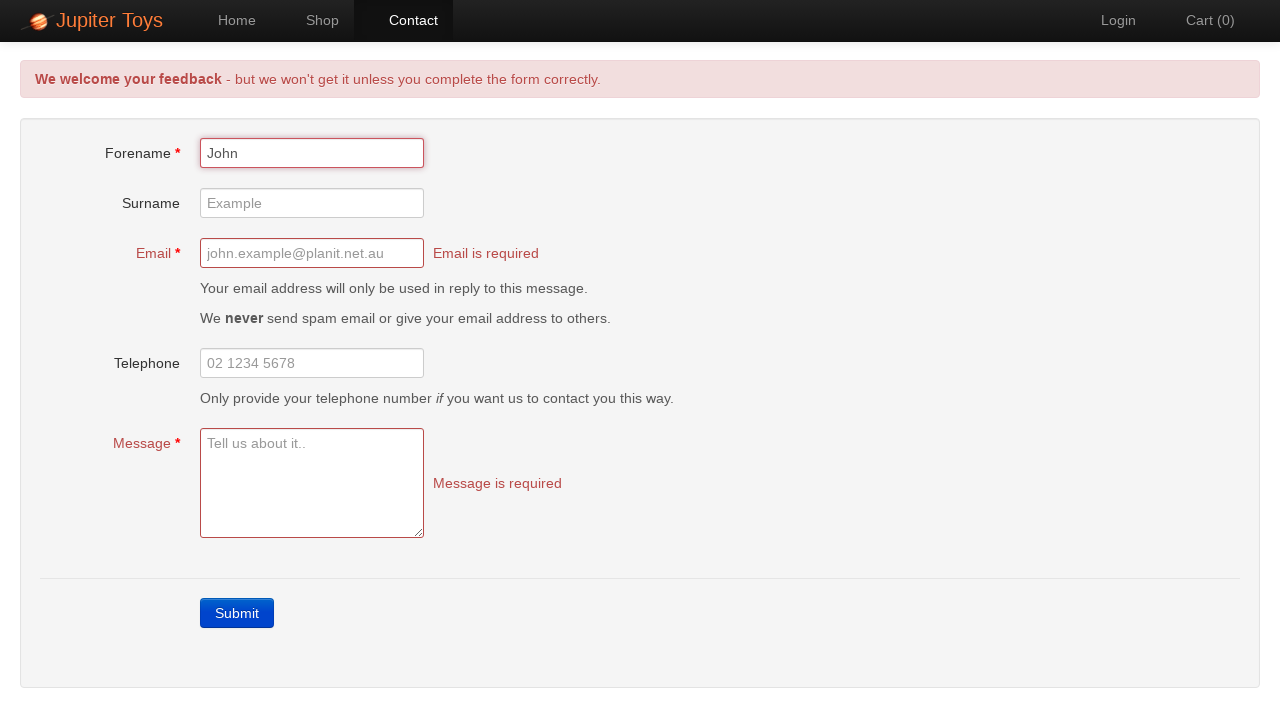

Filled email field with 'john.doe@example.com' on #email
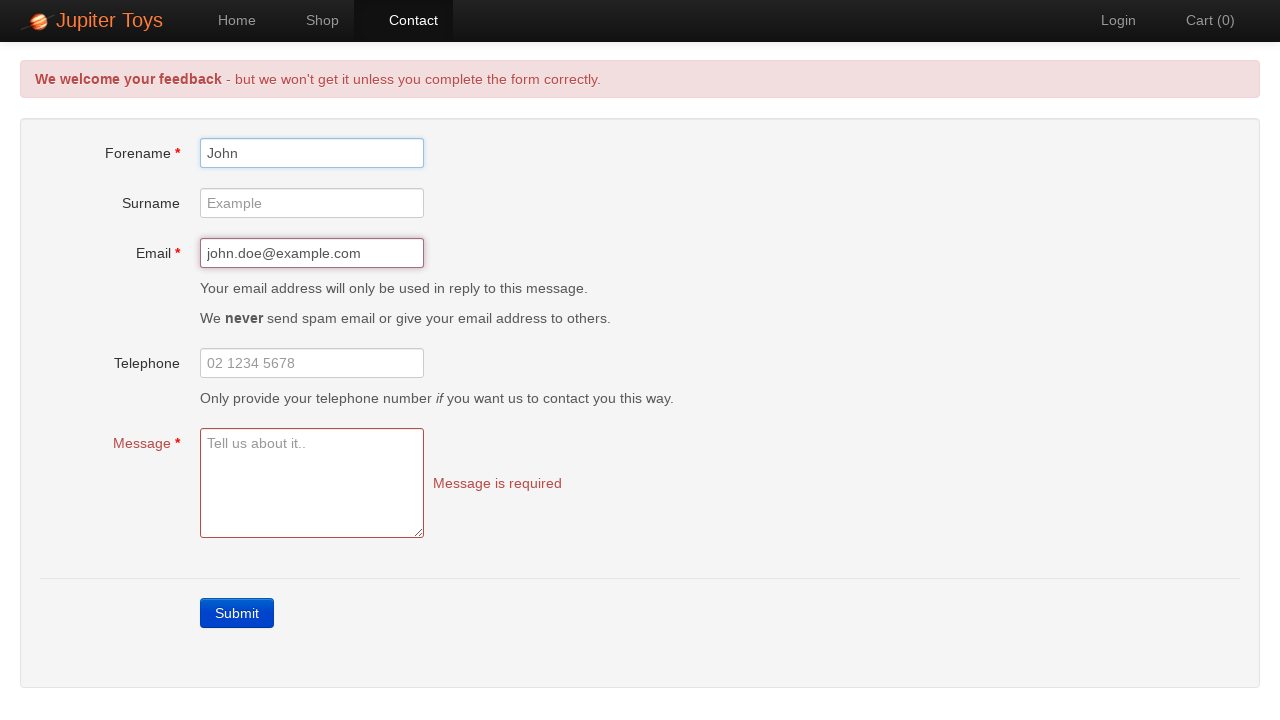

Filled message field with test message on #message
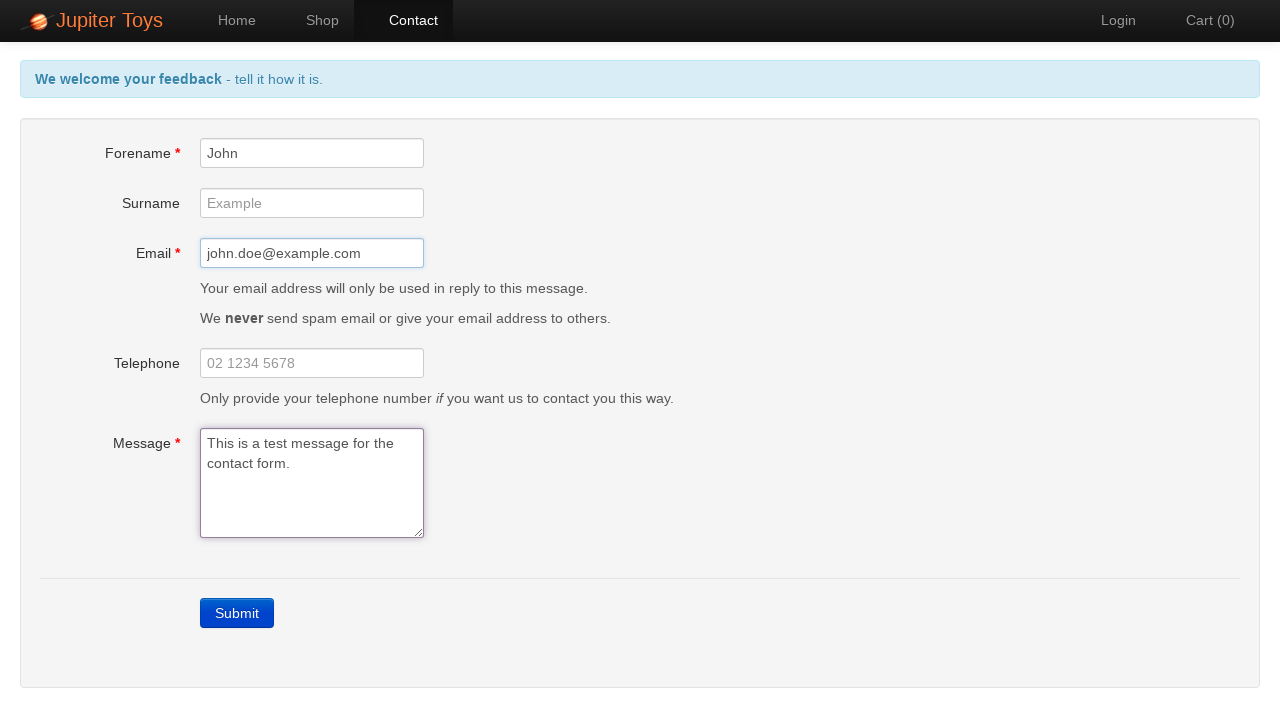

Forename field error message disappeared
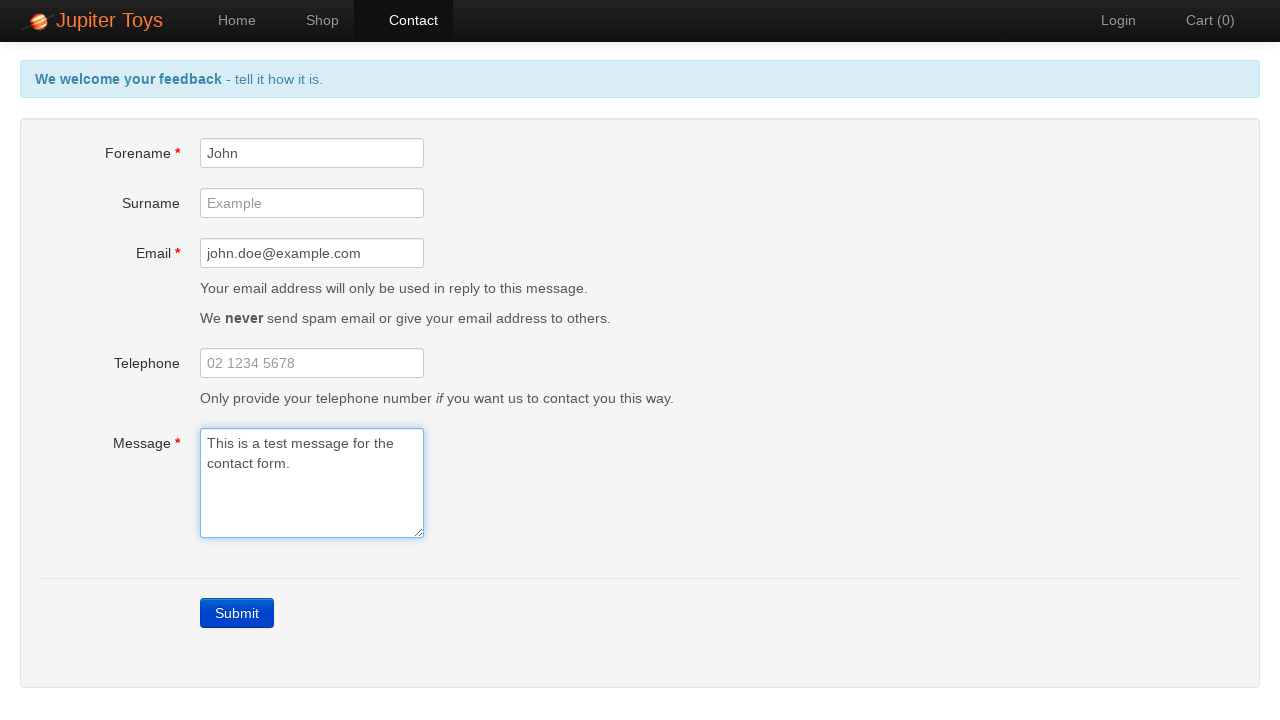

Email field error message disappeared
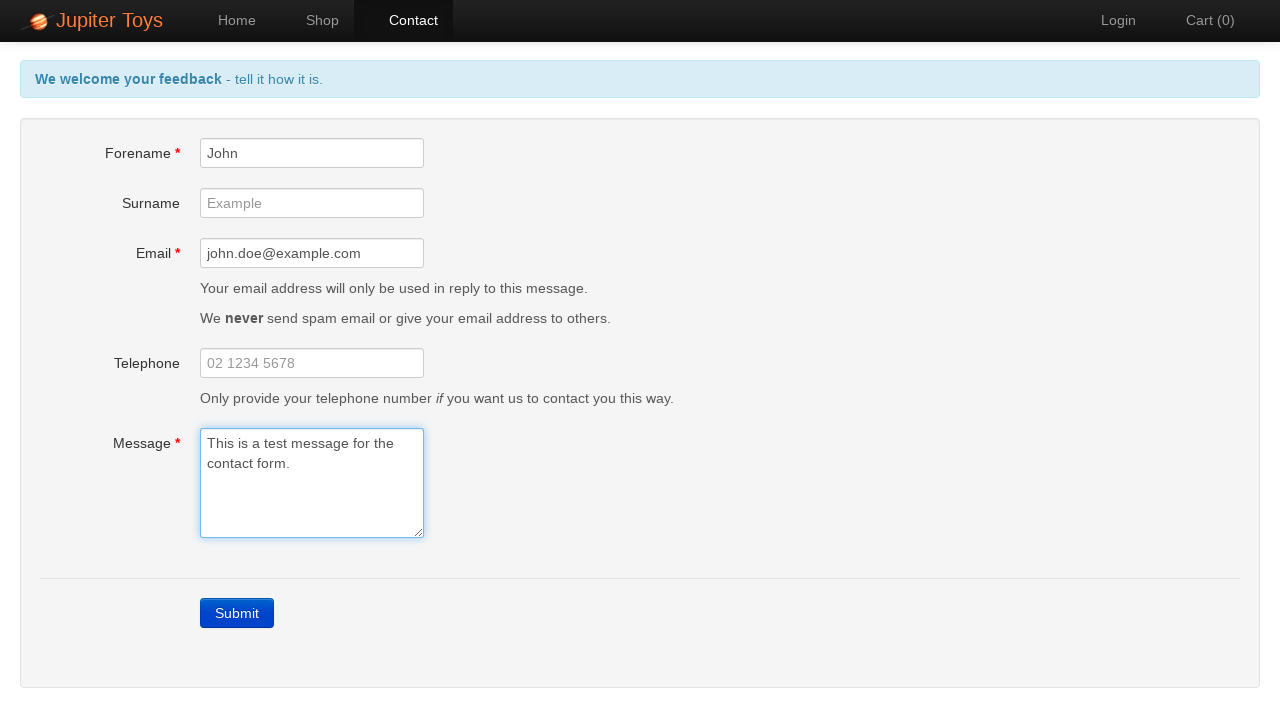

Message field error message disappeared
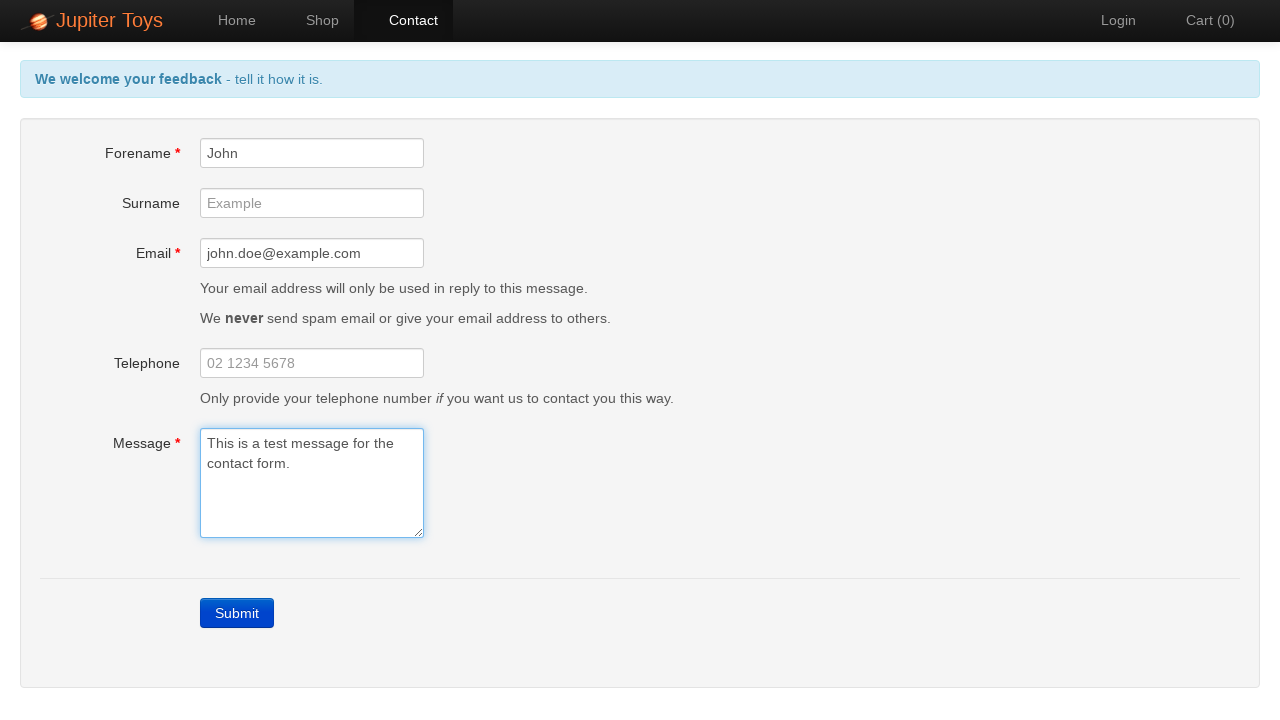

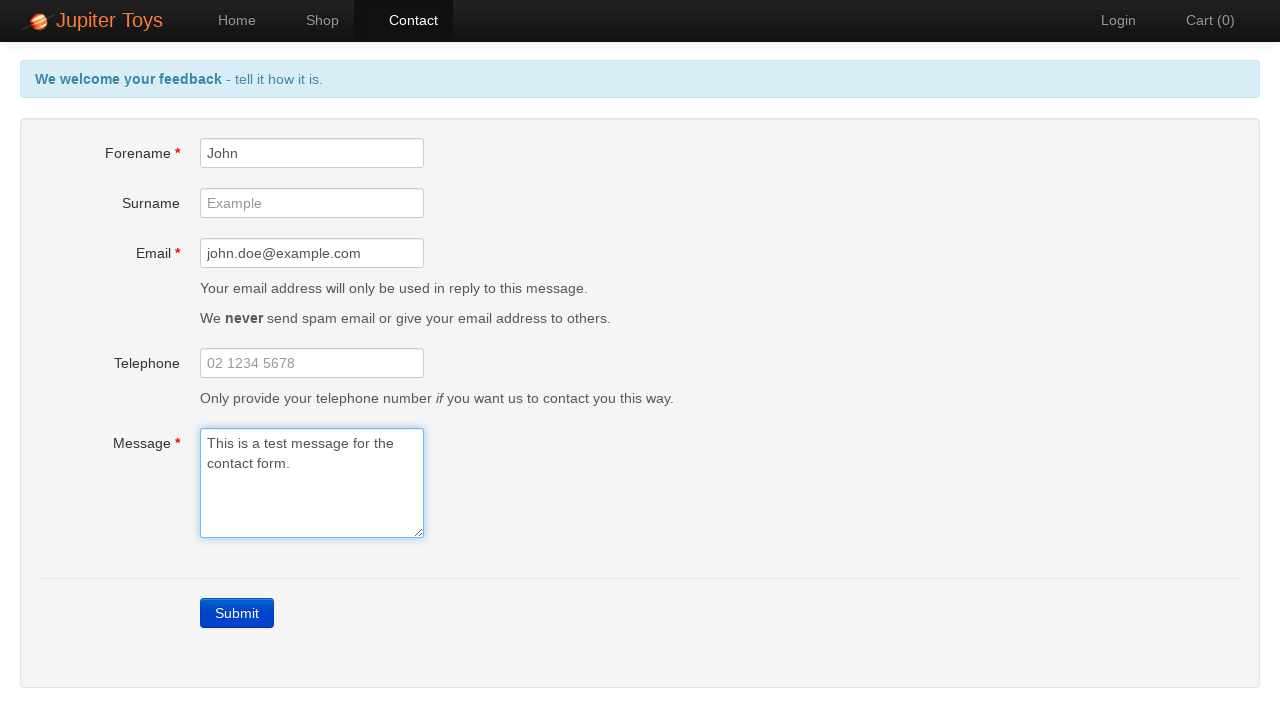